Tests link navigation by calculating a mathematical value, clicking on a link with that calculated text, then filling out a form with personal information (first name, last name, city, country) and submitting it.

Starting URL: http://suninjuly.github.io/find_link_text

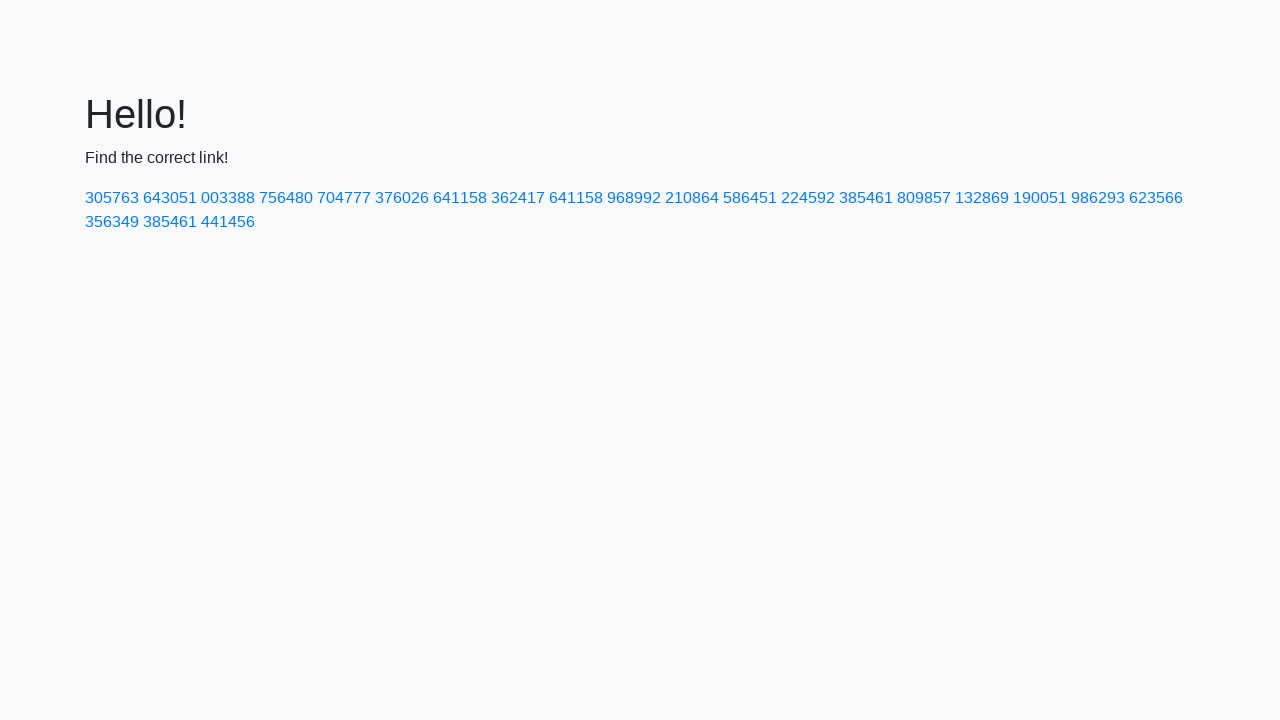

Clicked on link with calculated text '224592' at (808, 198) on text=224592
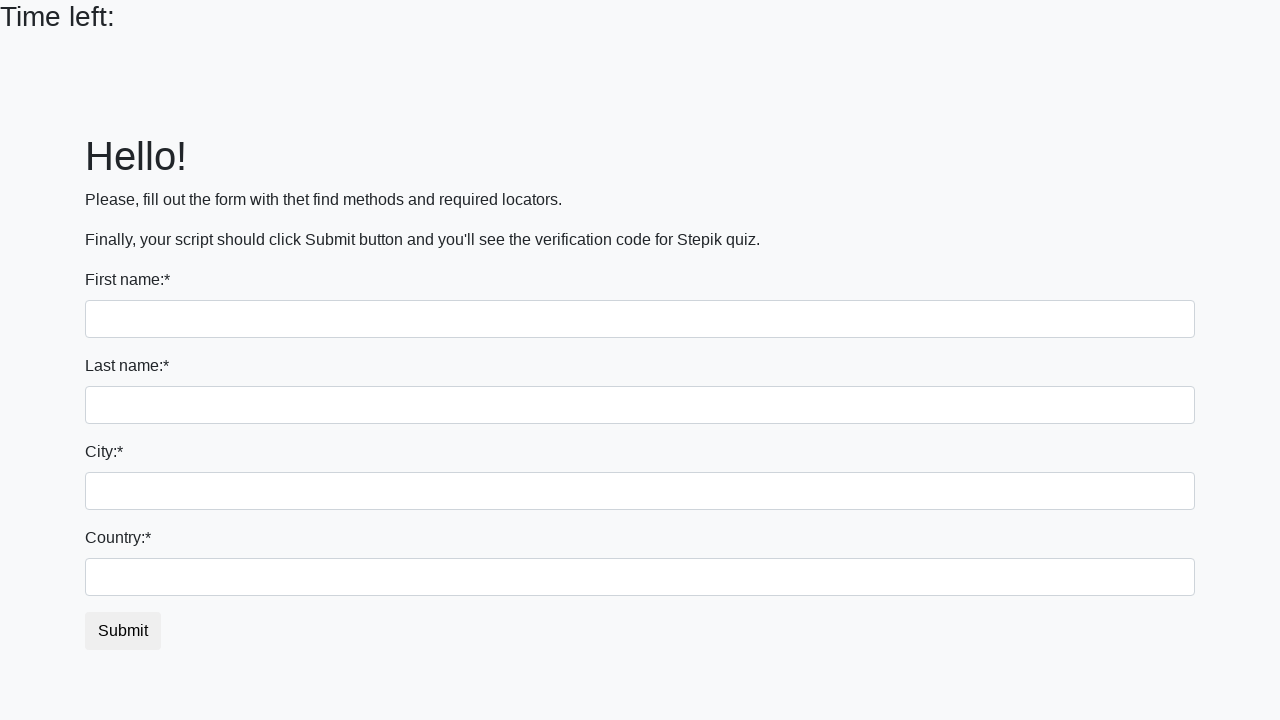

Filled first name field with 'Ivan' on input
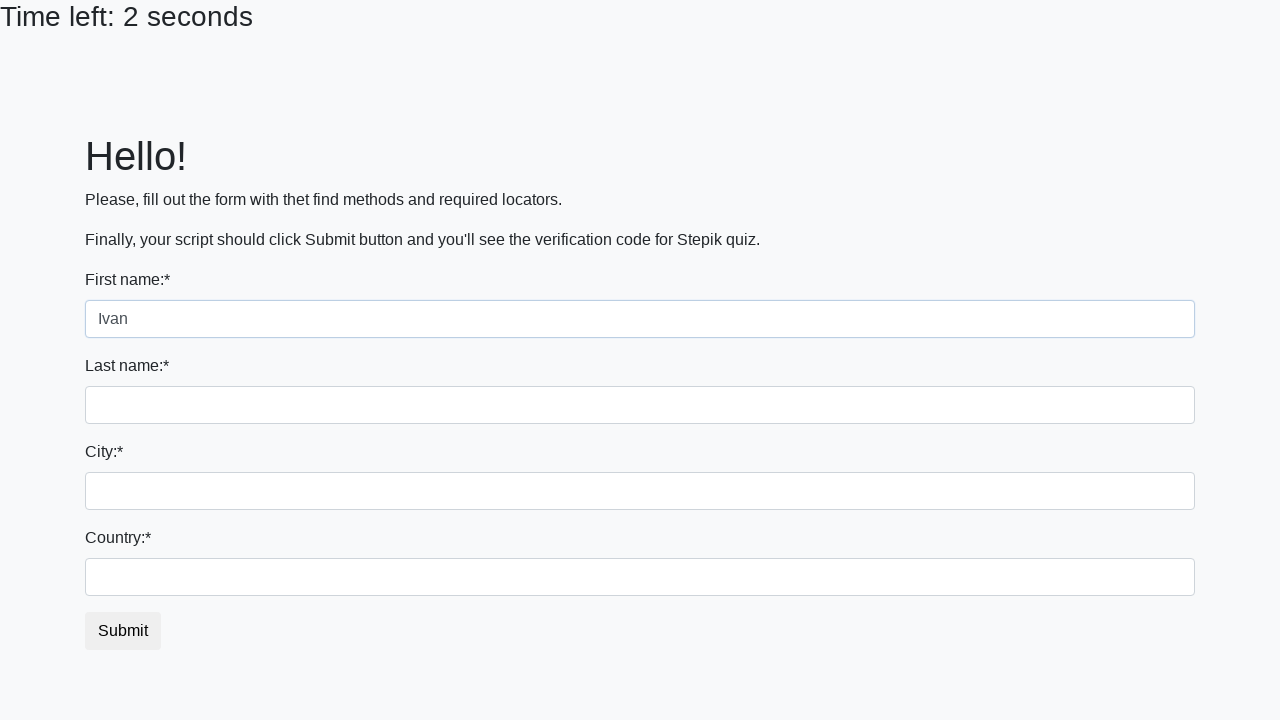

Filled last name field with 'Petrov' on input[name='last_name']
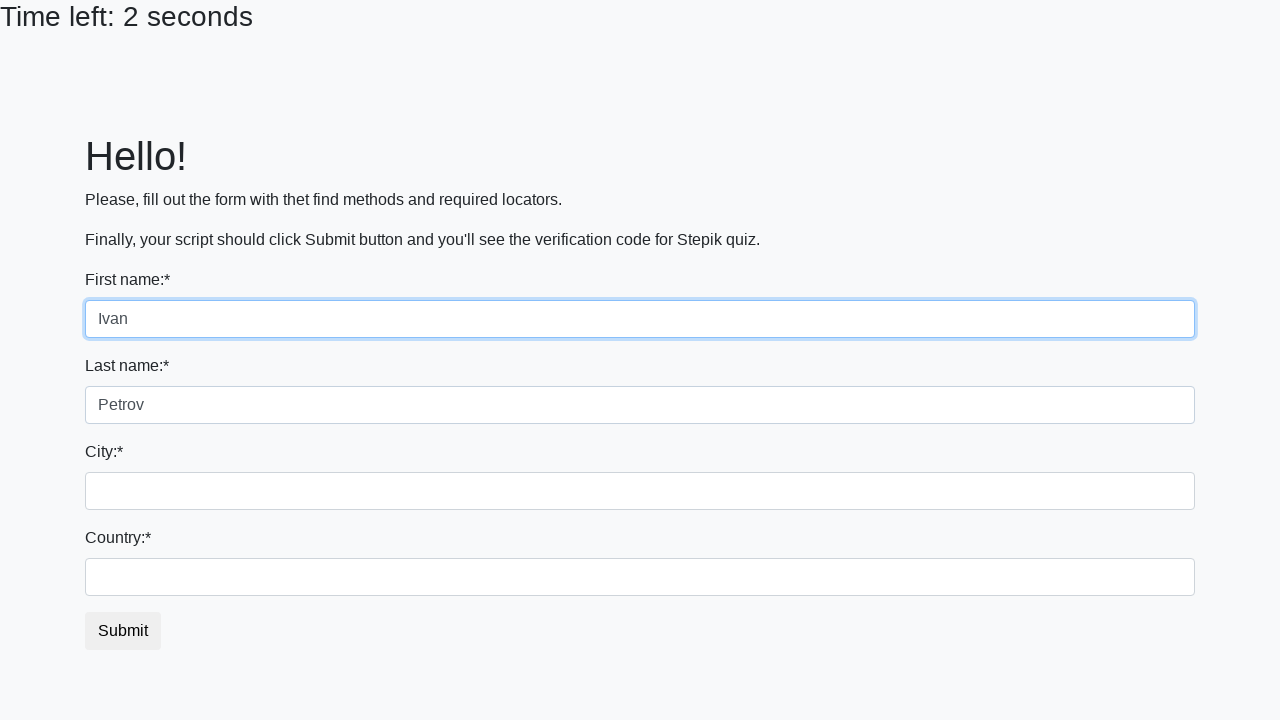

Filled city field with 'Smolensk' on .city
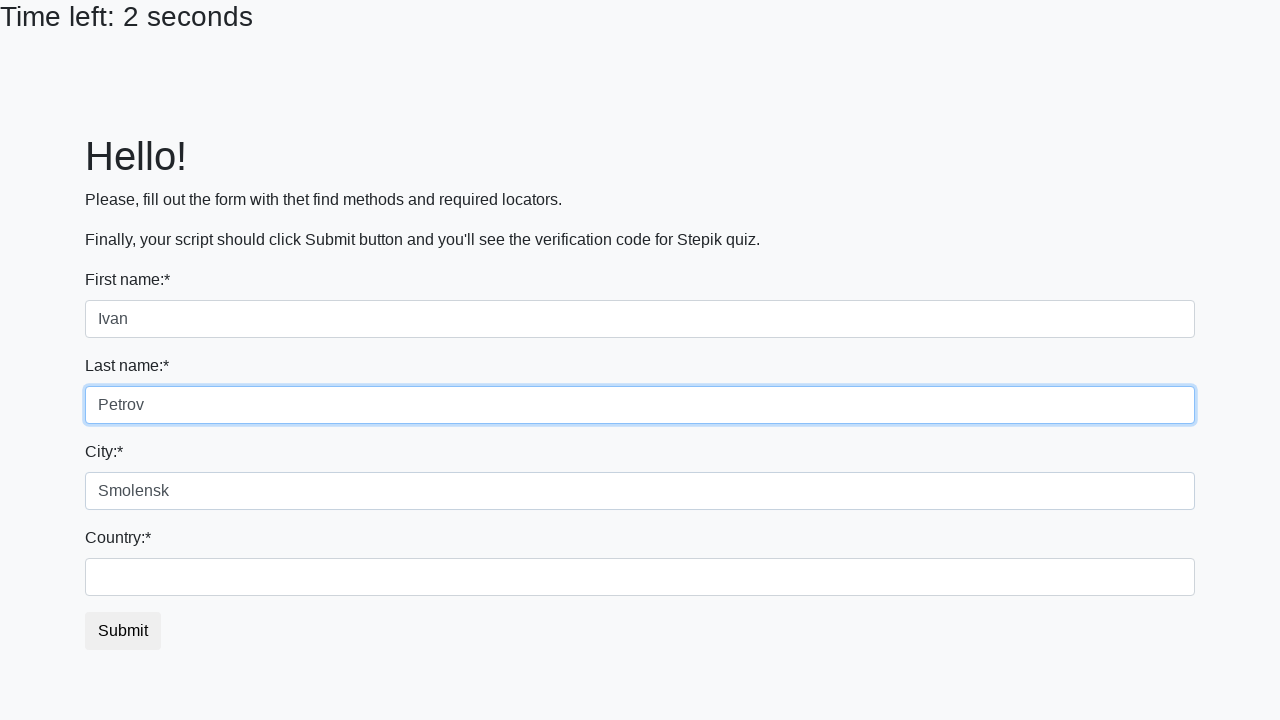

Filled country field with 'Russia' on #country
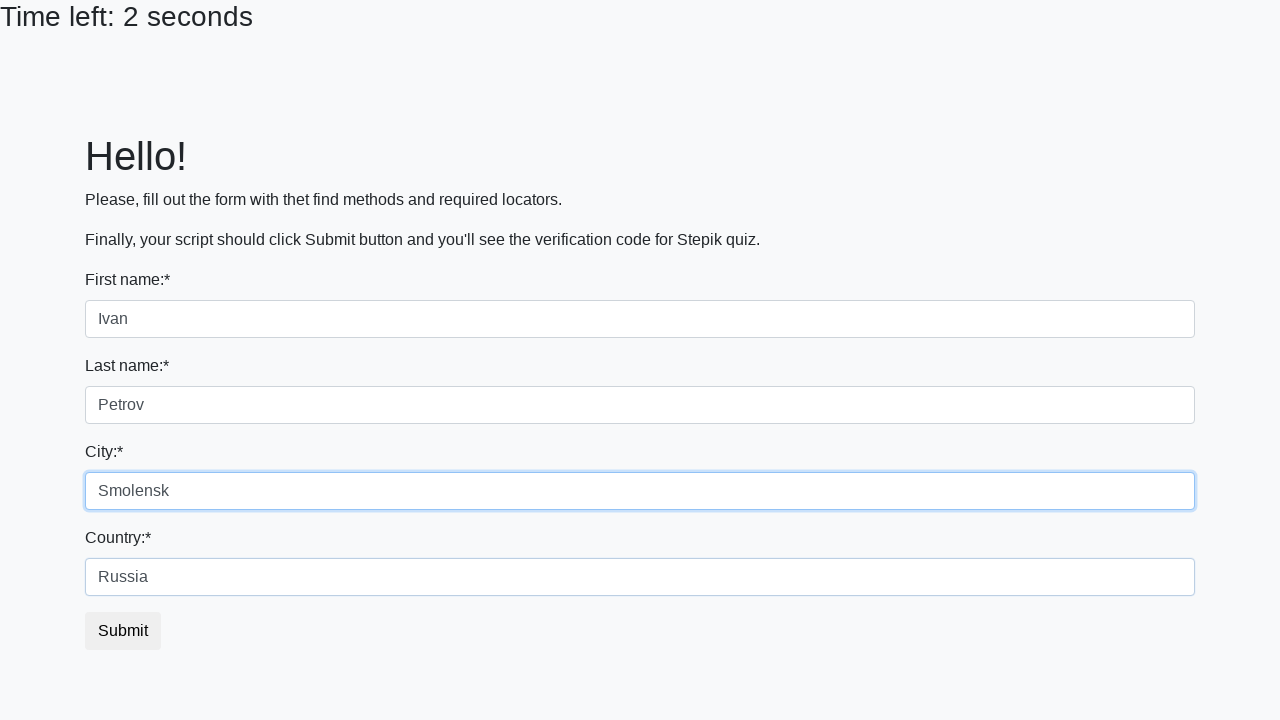

Clicked submit button at (123, 631) on button.btn
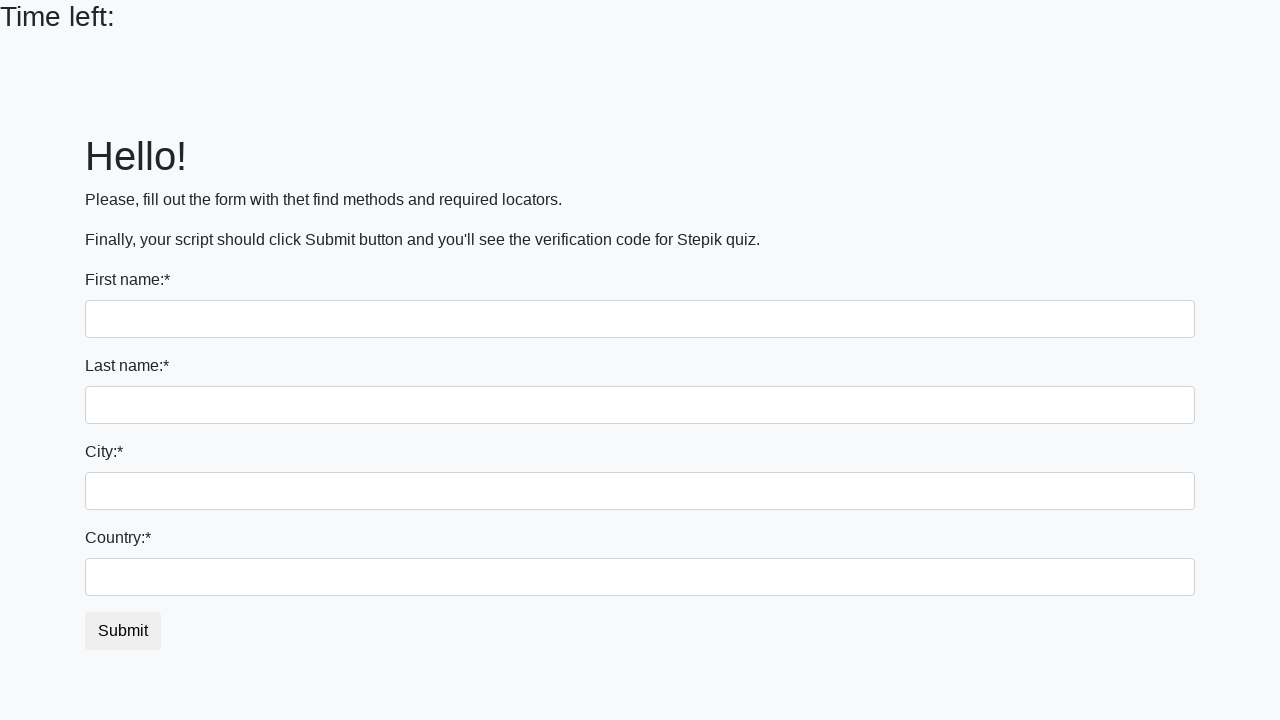

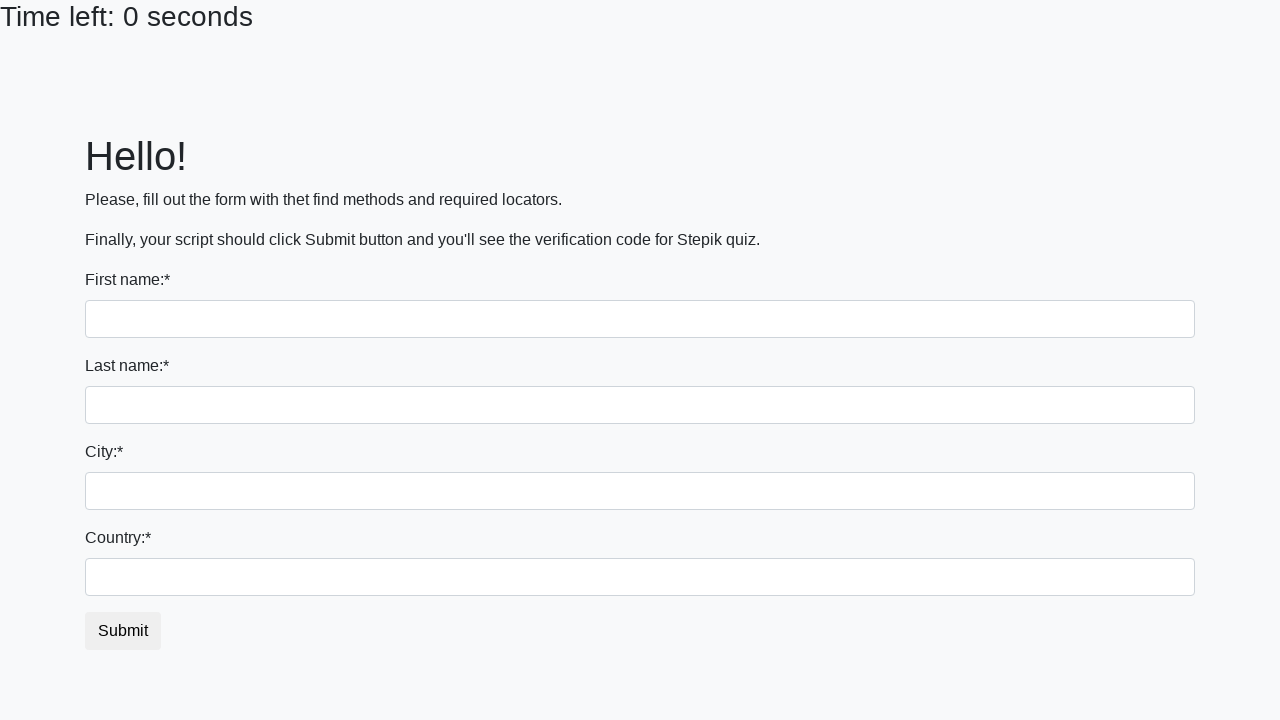